Tests filling a name input field on an Angular practice page and verifies the entered value can be retrieved using different methods

Starting URL: https://rahulshettyacademy.com/angularpractice/

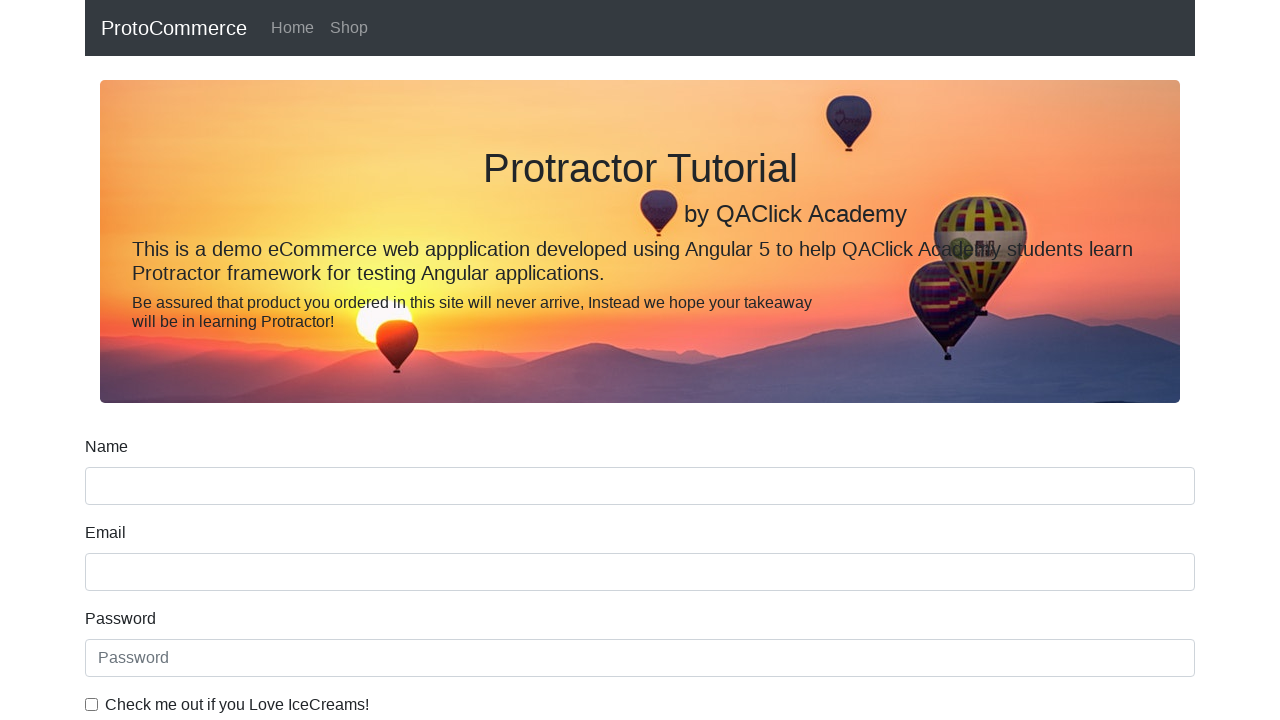

Filled name input field with 'helloo' on input[name='name']
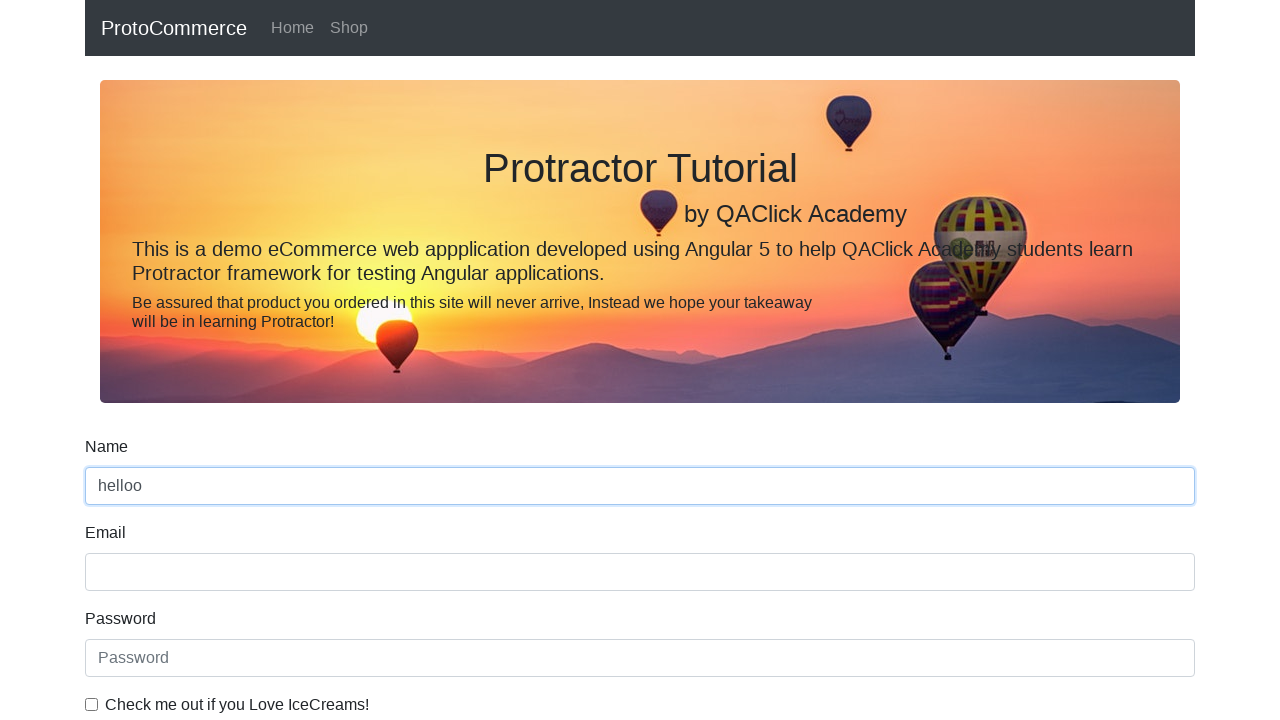

Retrieved name input field value
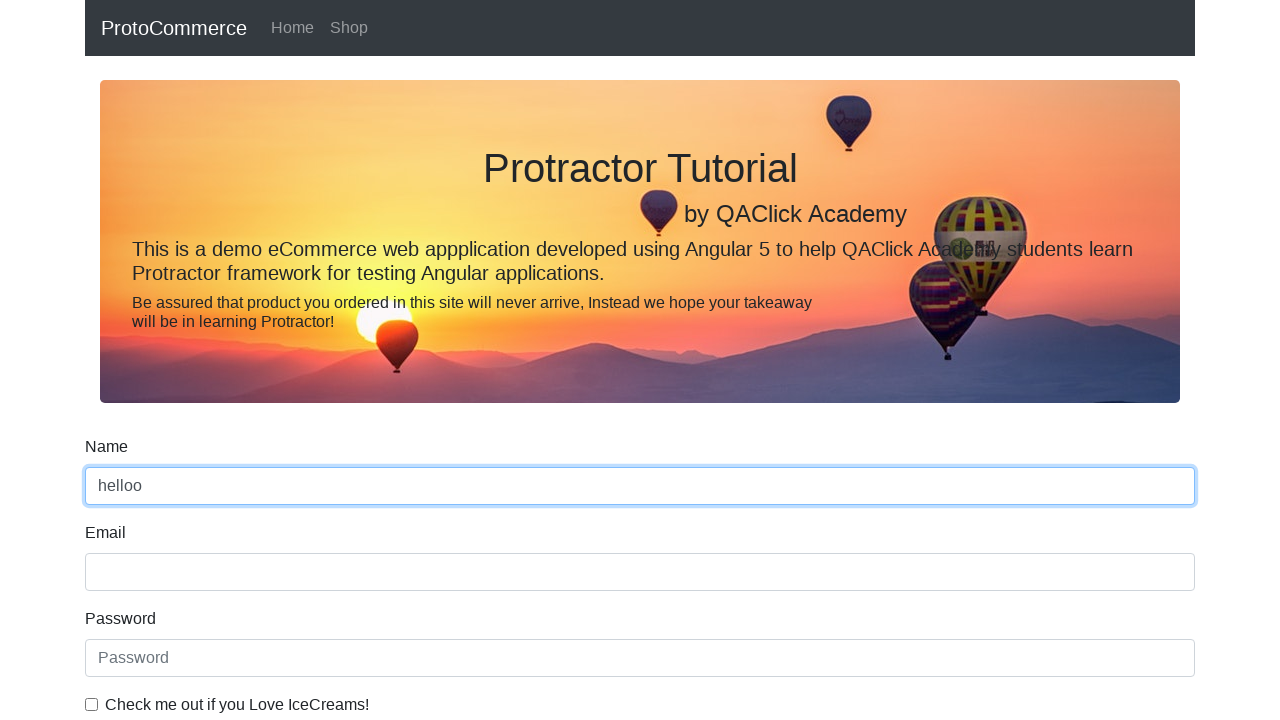

Verified input value: helloo
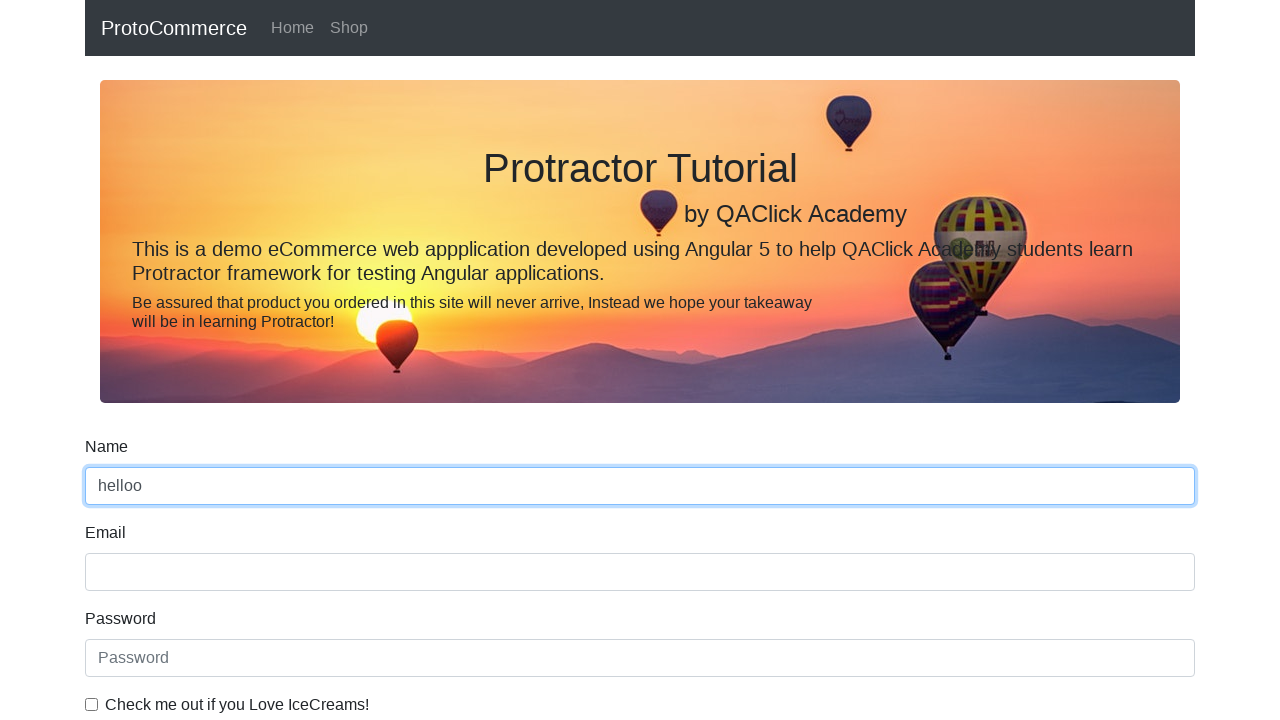

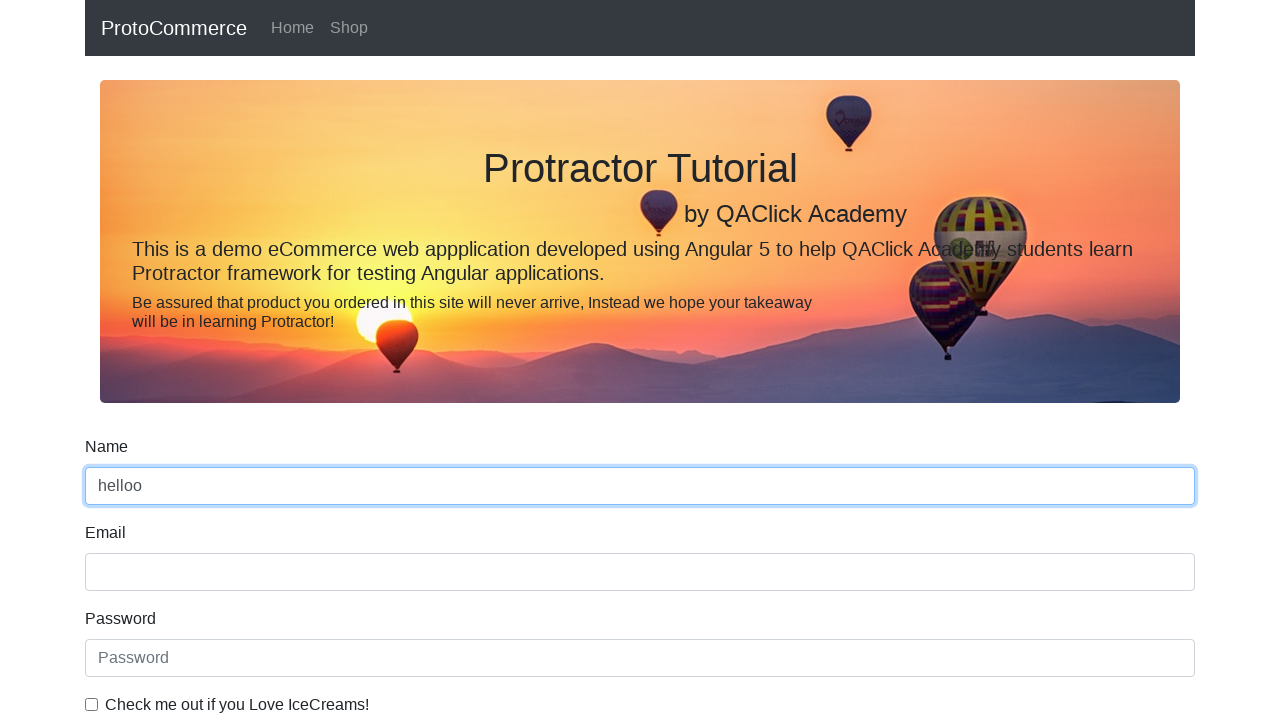